Tests iframe handling by navigating to Oracle Java documentation and clicking on a link within an iframe that contains the list of all packages

Starting URL: https://docs.oracle.com/javase/8/docs/api/

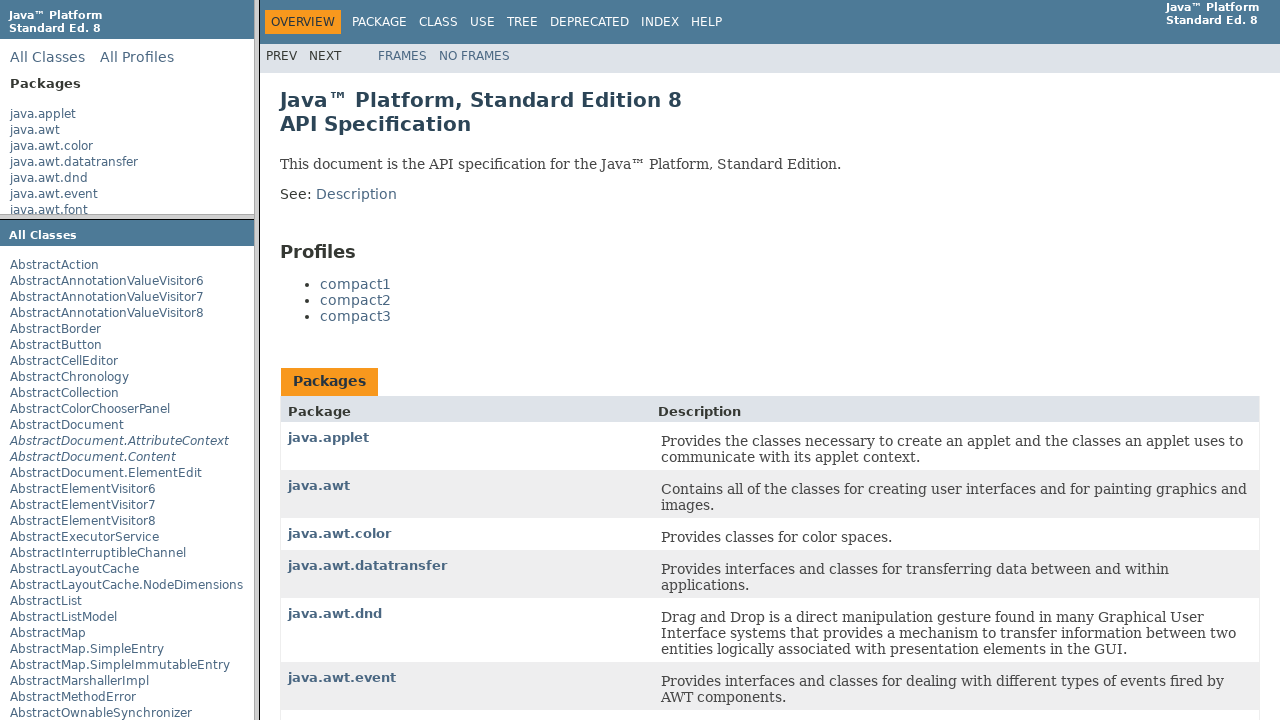

Navigated to Oracle Java 8 documentation API page
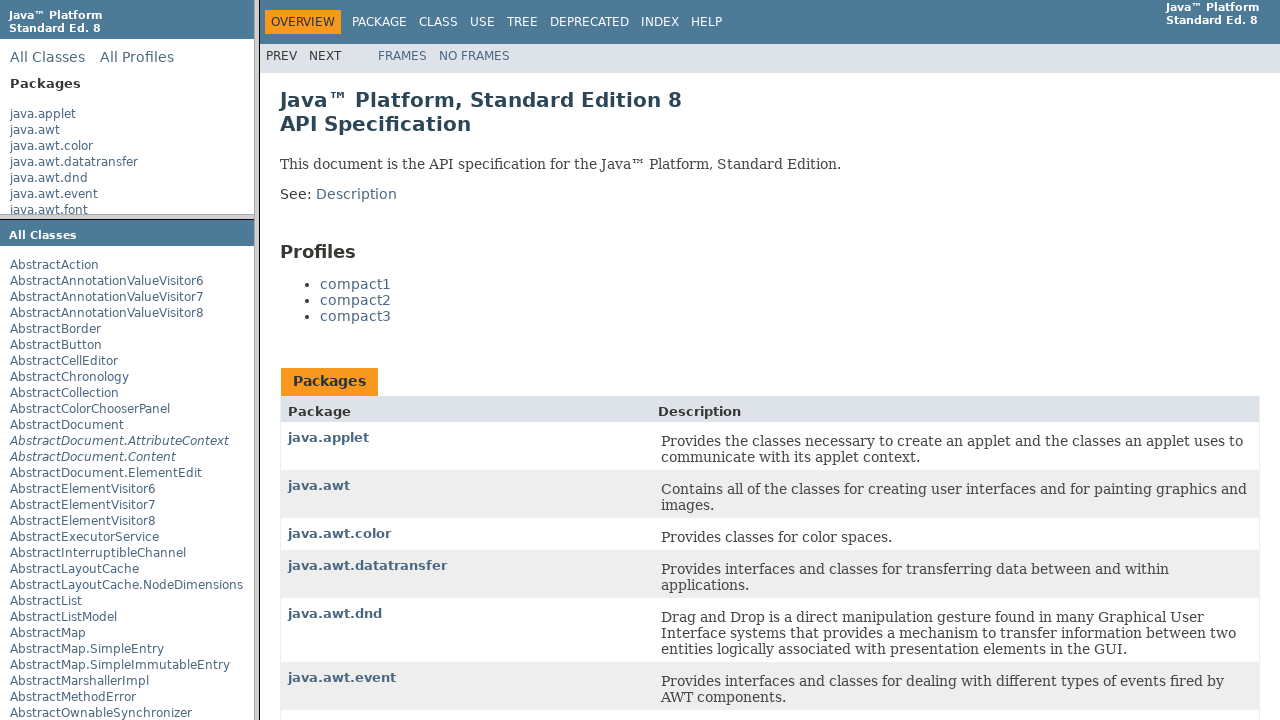

Located iframe containing all packages
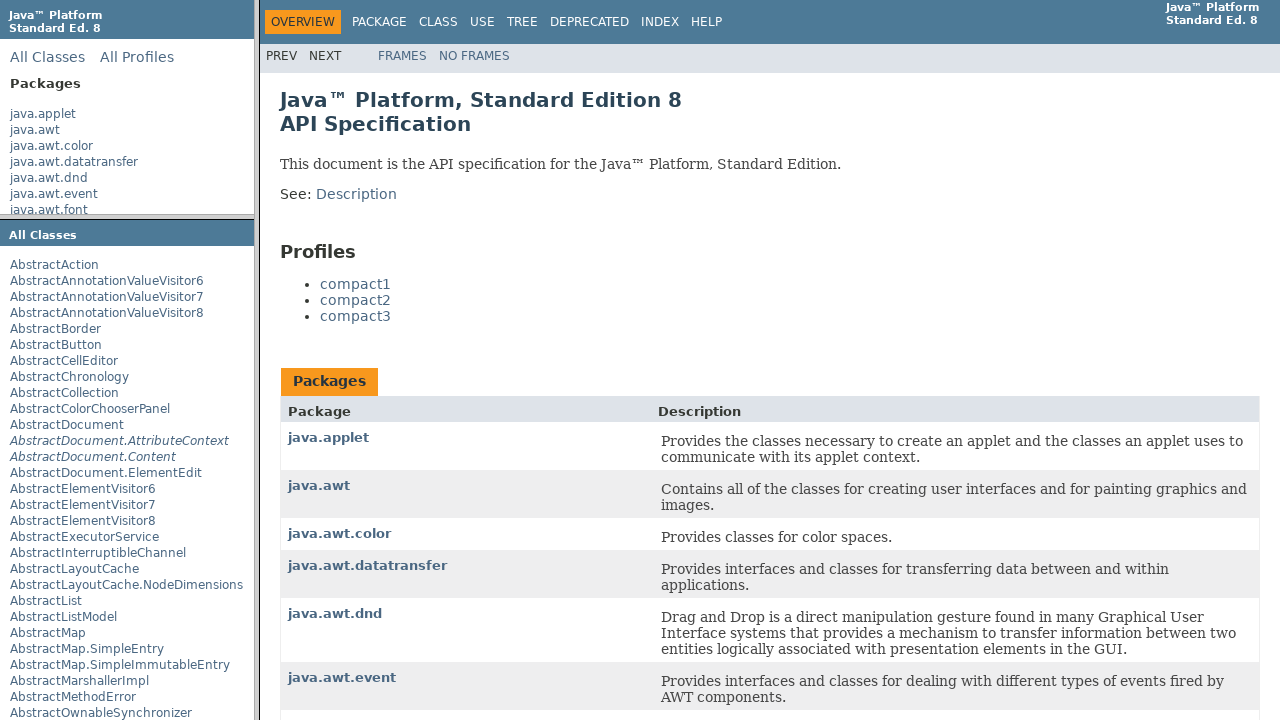

Clicked on java.applet link within the All Packages iframe at (43, 114) on [title="All Packages"] >> internal:control=enter-frame >> (//a[text()="java.appl
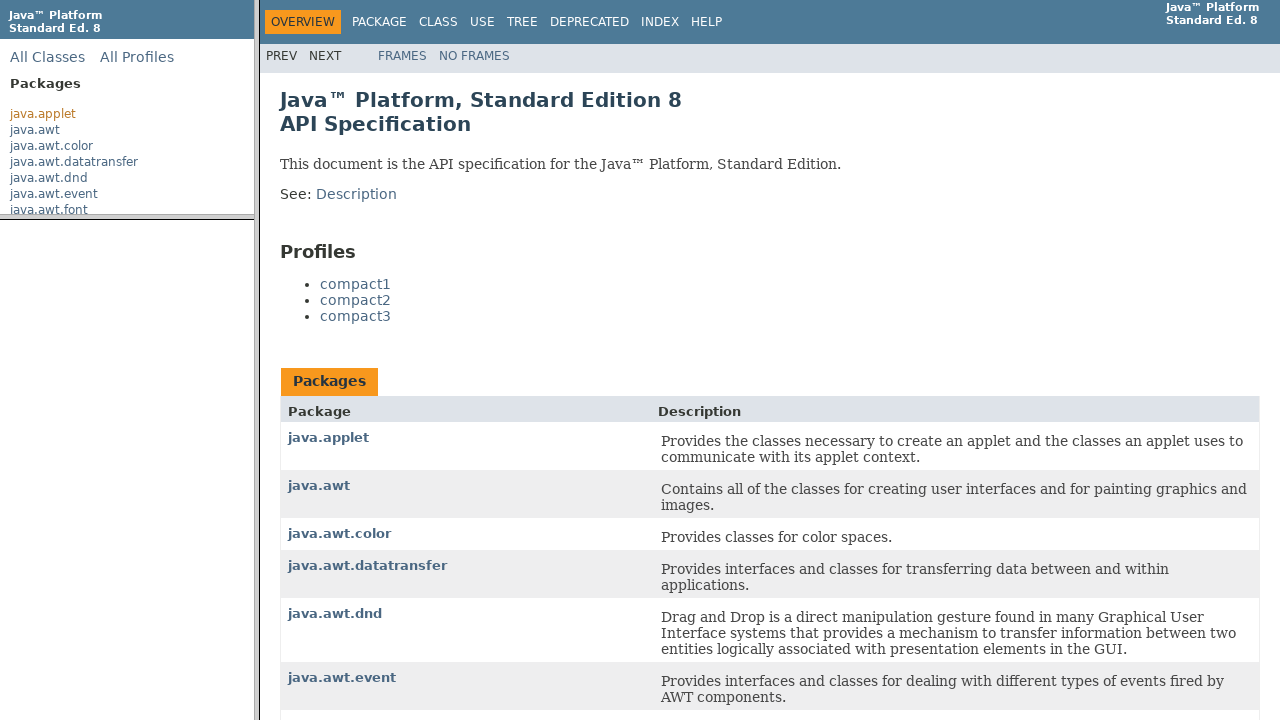

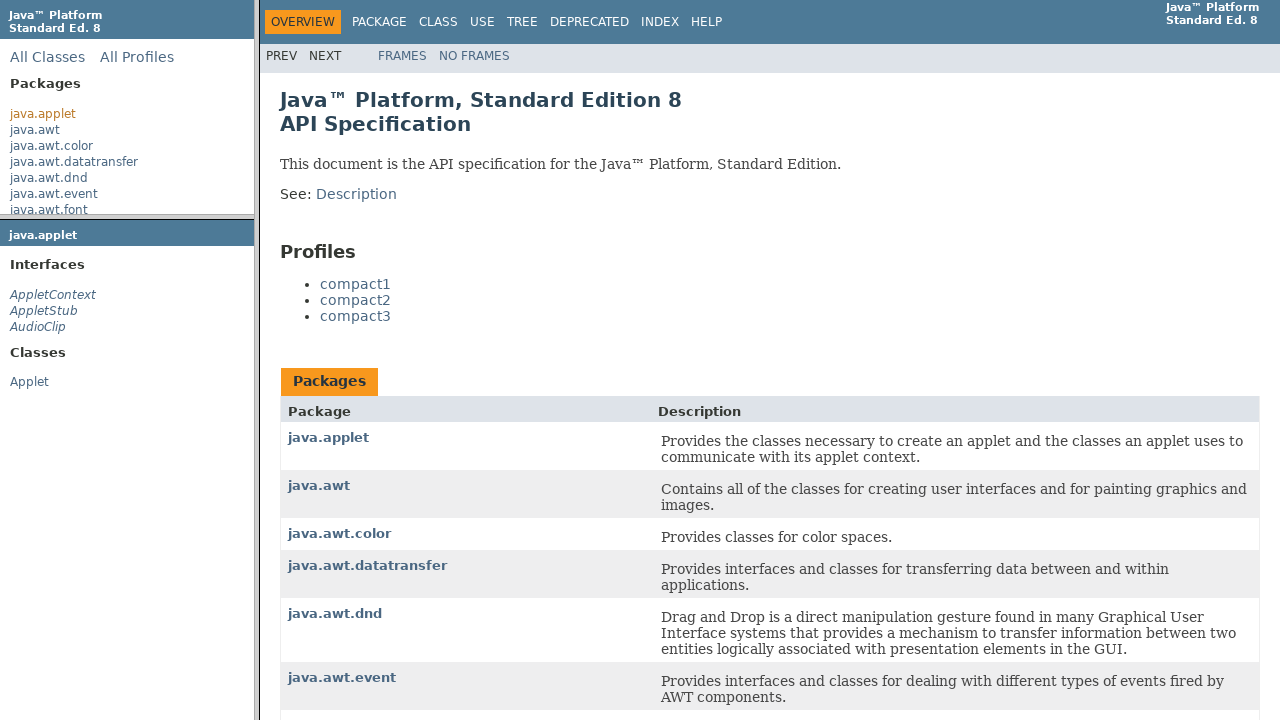